Tests triangle identifier with scalene triangle dimensions (2.0, 3.0, 4.0)

Starting URL: https://testpages.eviltester.com/styled/apps/triangle/triangle001.html

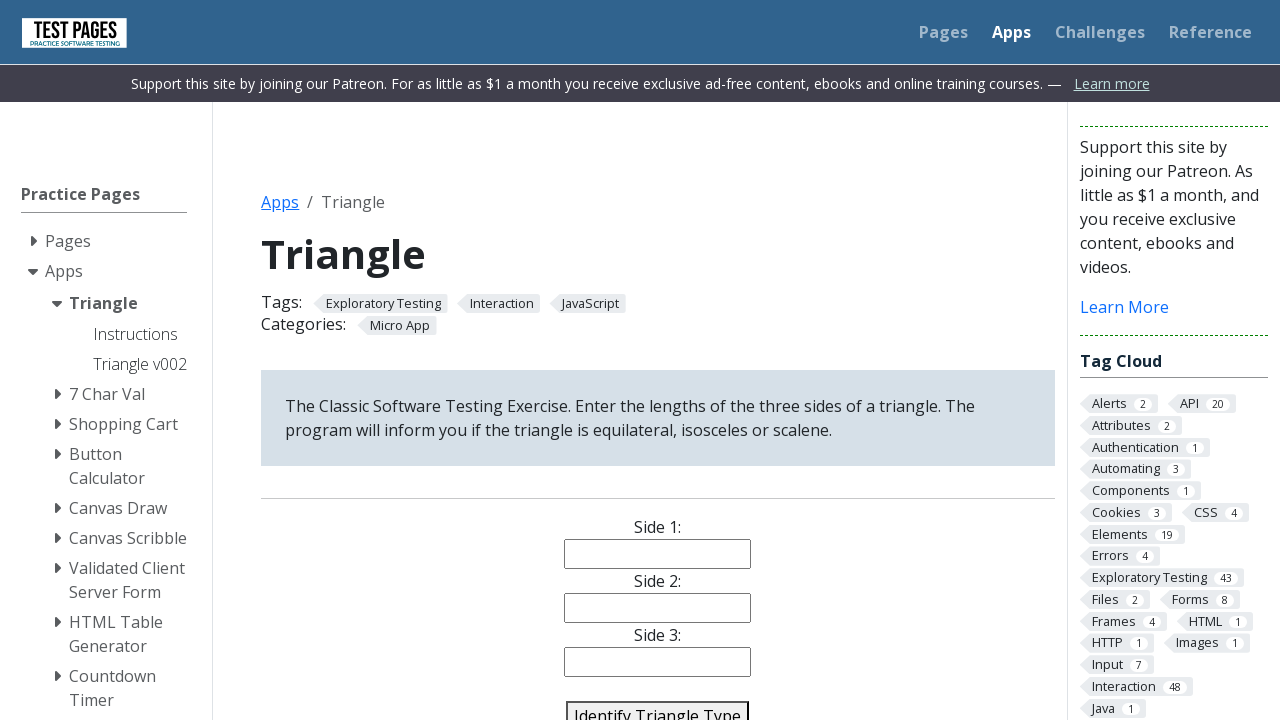

Filled side 1 with value 2.0 on #side1
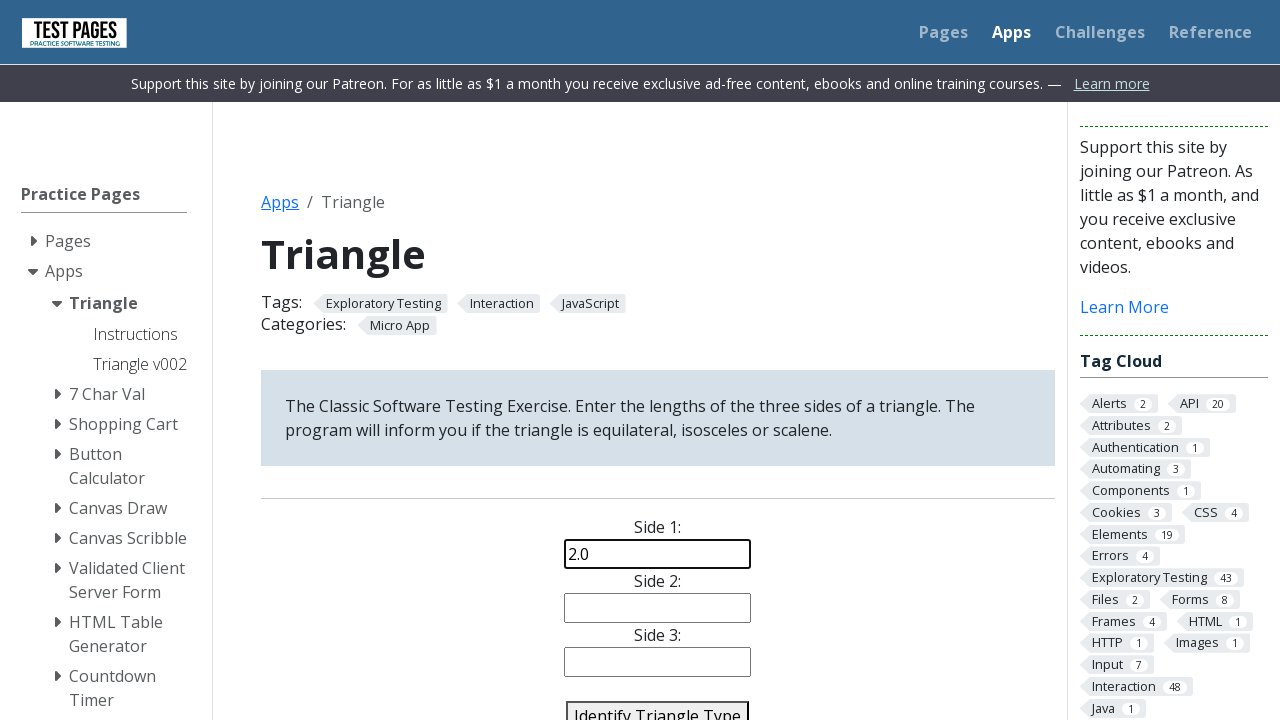

Filled side 2 with value 3.0 on #side2
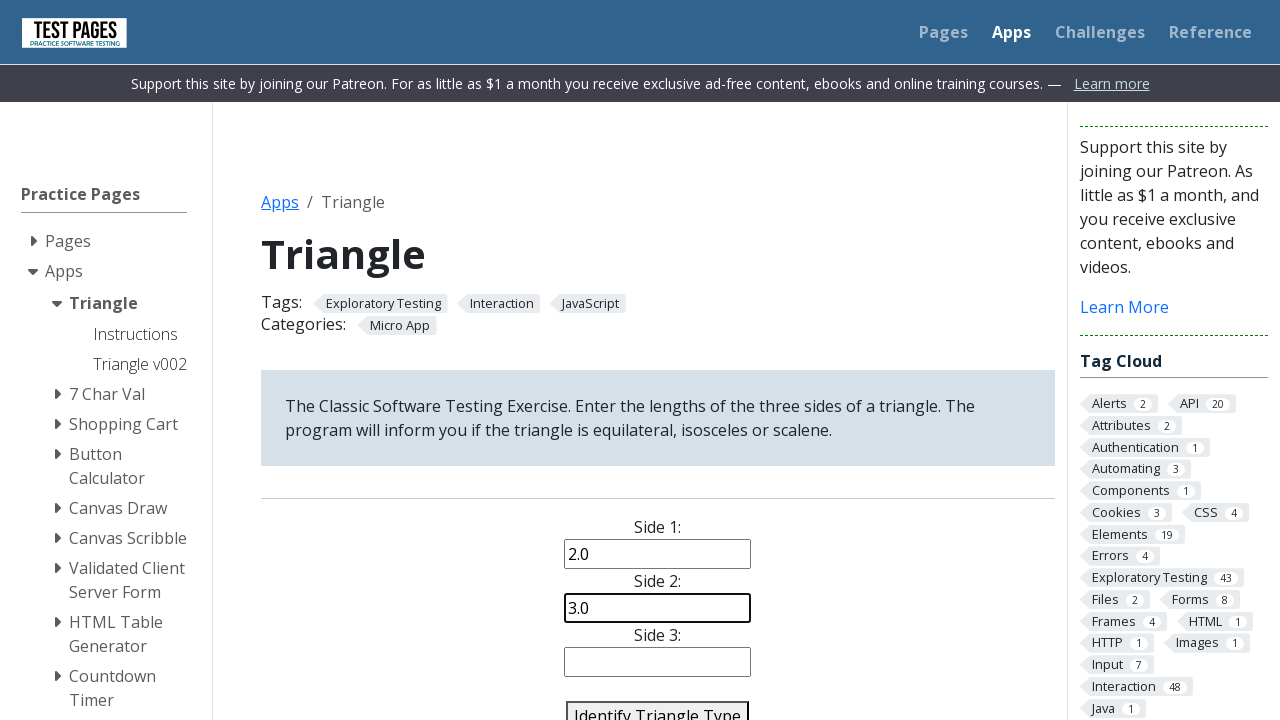

Filled side 3 with value 4.0 on #side3
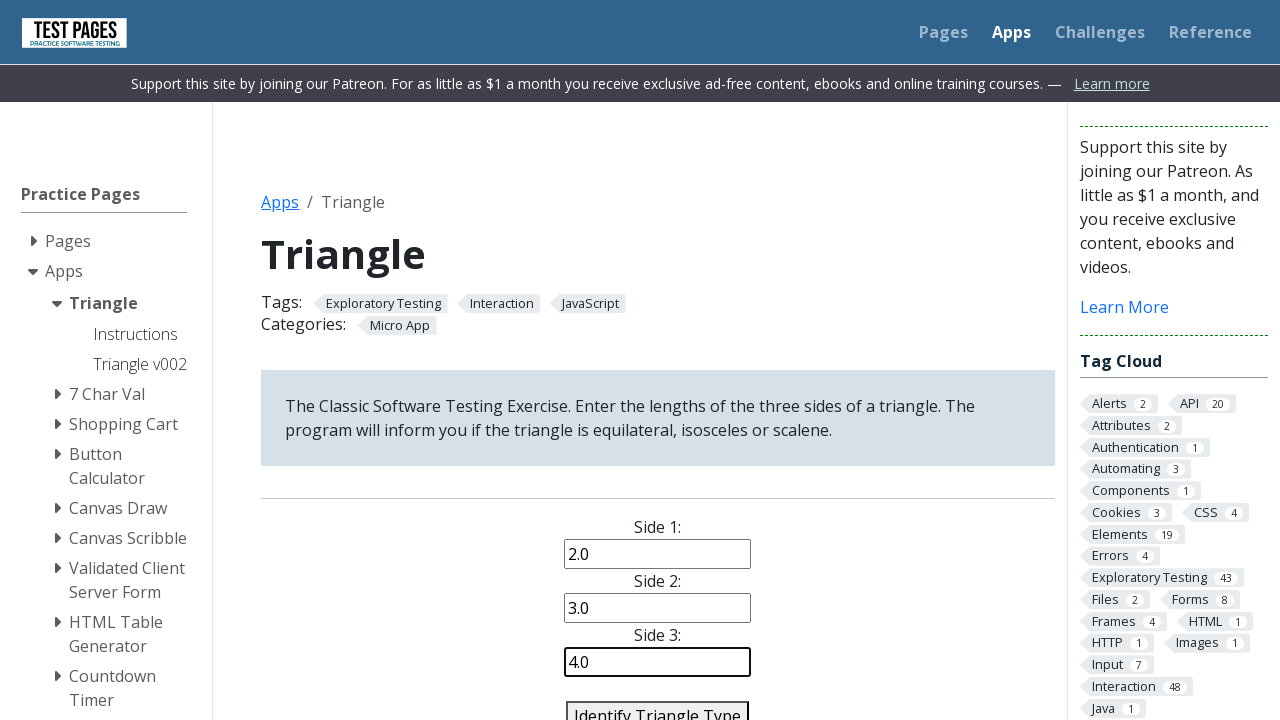

Clicked identify triangle button to classify scalene triangle (2.0, 3.0, 4.0) at (658, 705) on #identify-triangle-action
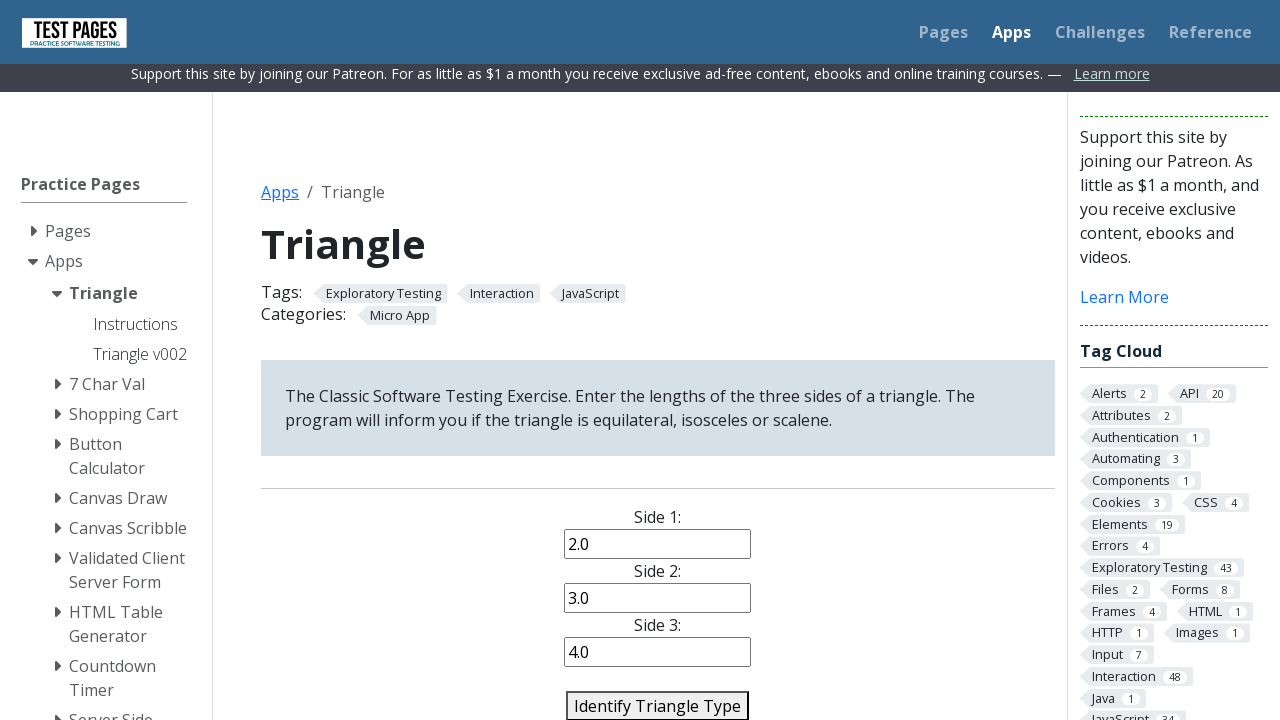

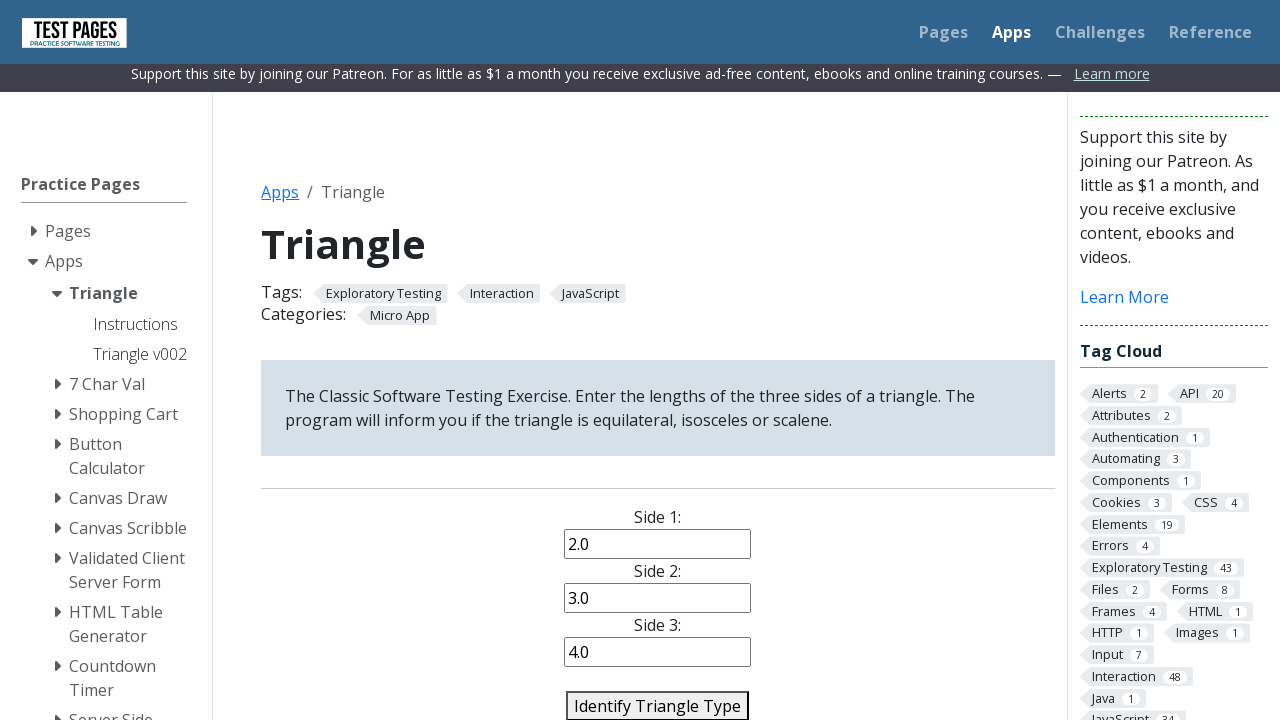